Tests that the currently applied filter is visually highlighted

Starting URL: https://demo.playwright.dev/todomvc

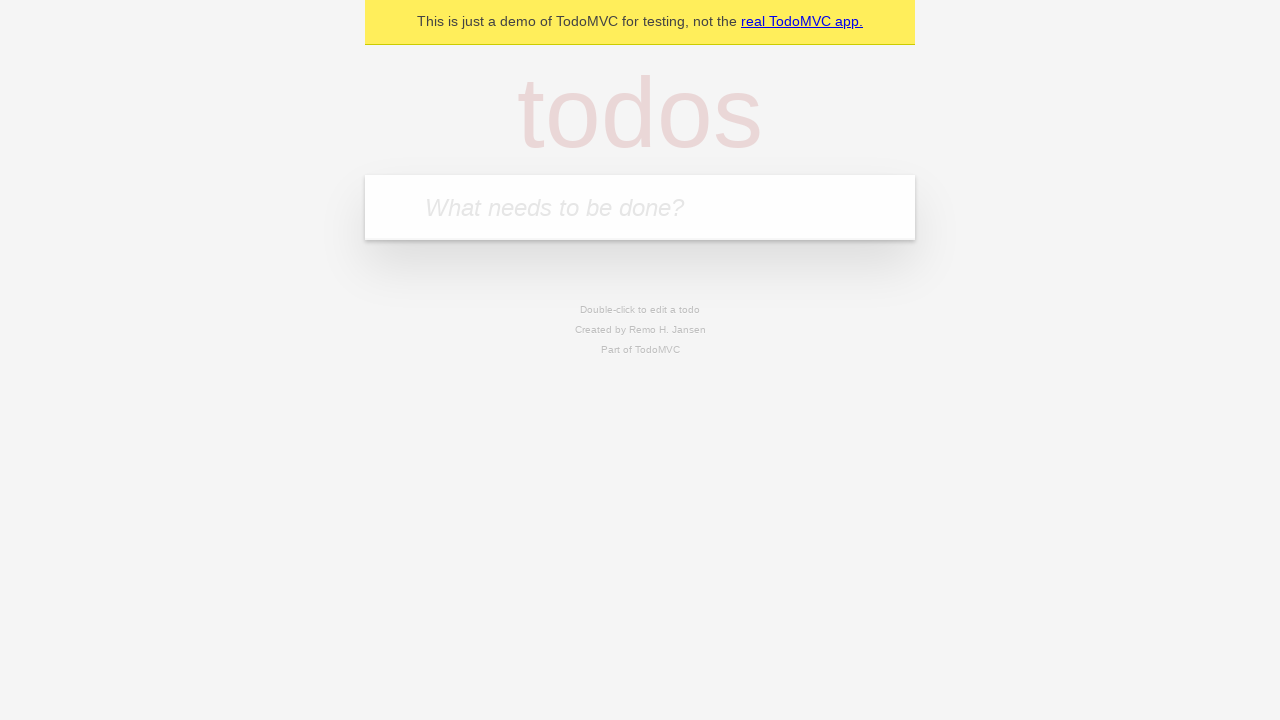

Filled todo input with 'buy some cheese' on internal:attr=[placeholder="What needs to be done?"i]
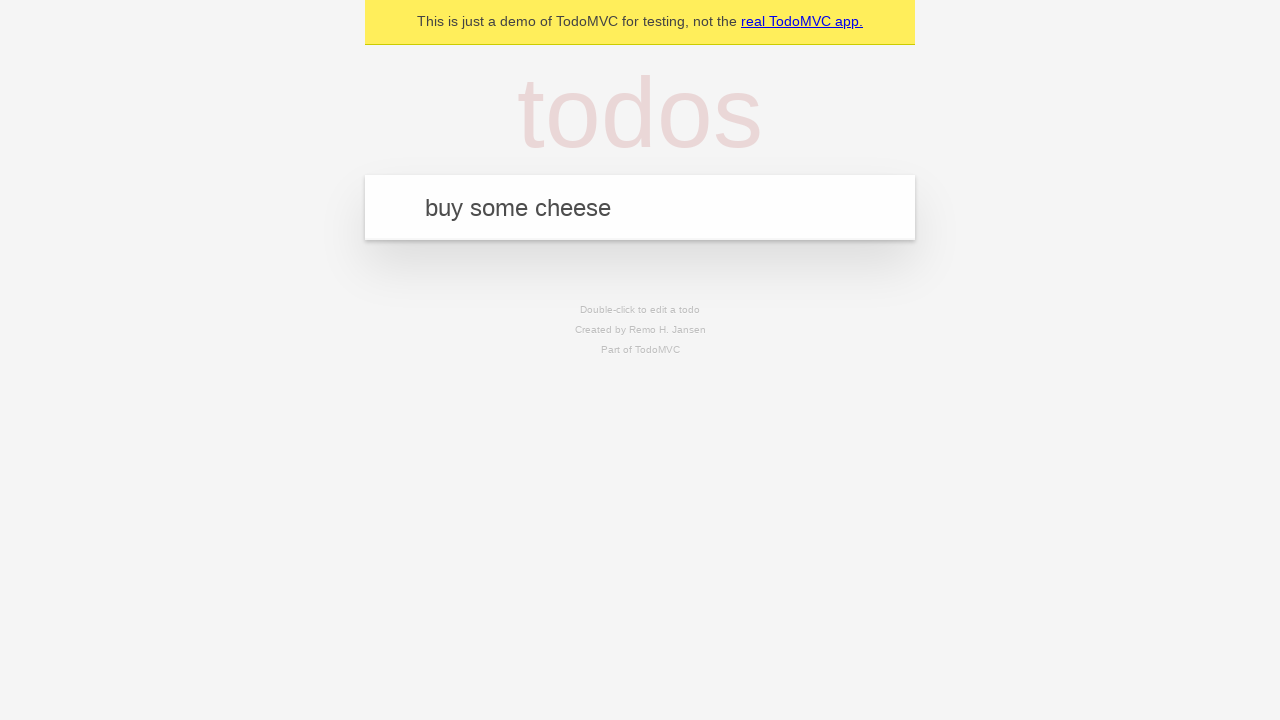

Pressed Enter to create first todo on internal:attr=[placeholder="What needs to be done?"i]
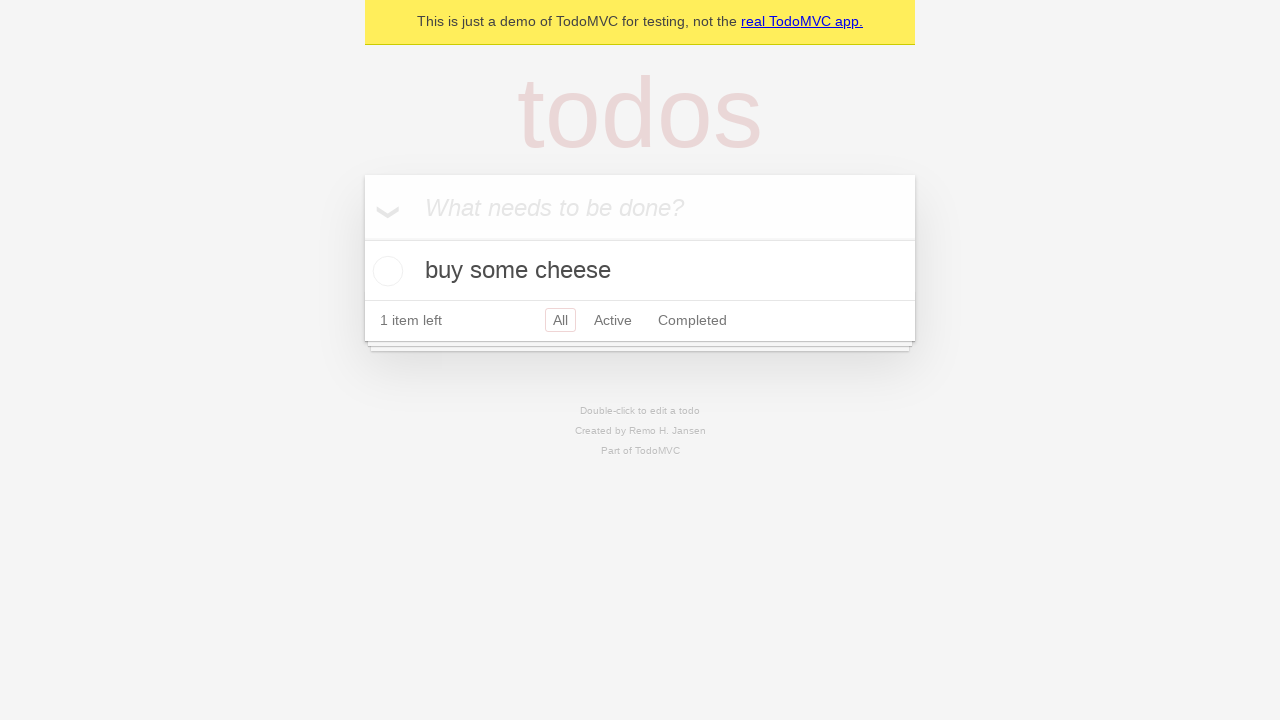

Filled todo input with 'feed the cat' on internal:attr=[placeholder="What needs to be done?"i]
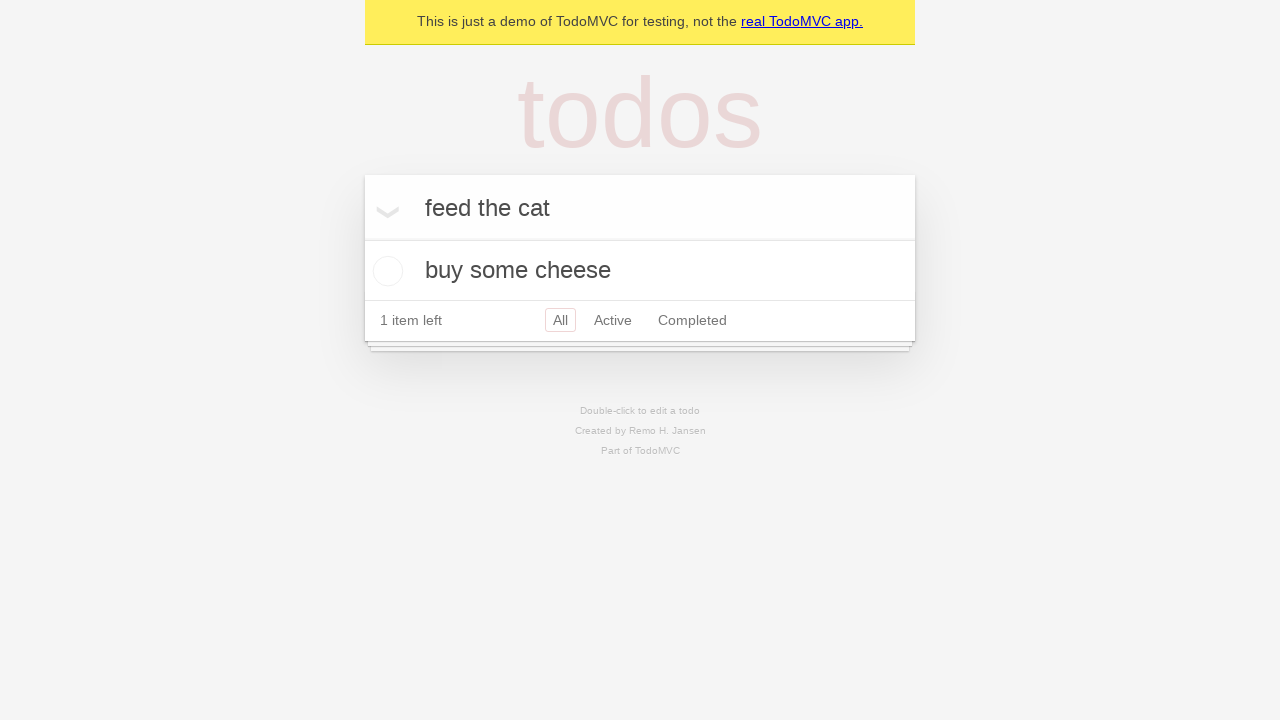

Pressed Enter to create second todo on internal:attr=[placeholder="What needs to be done?"i]
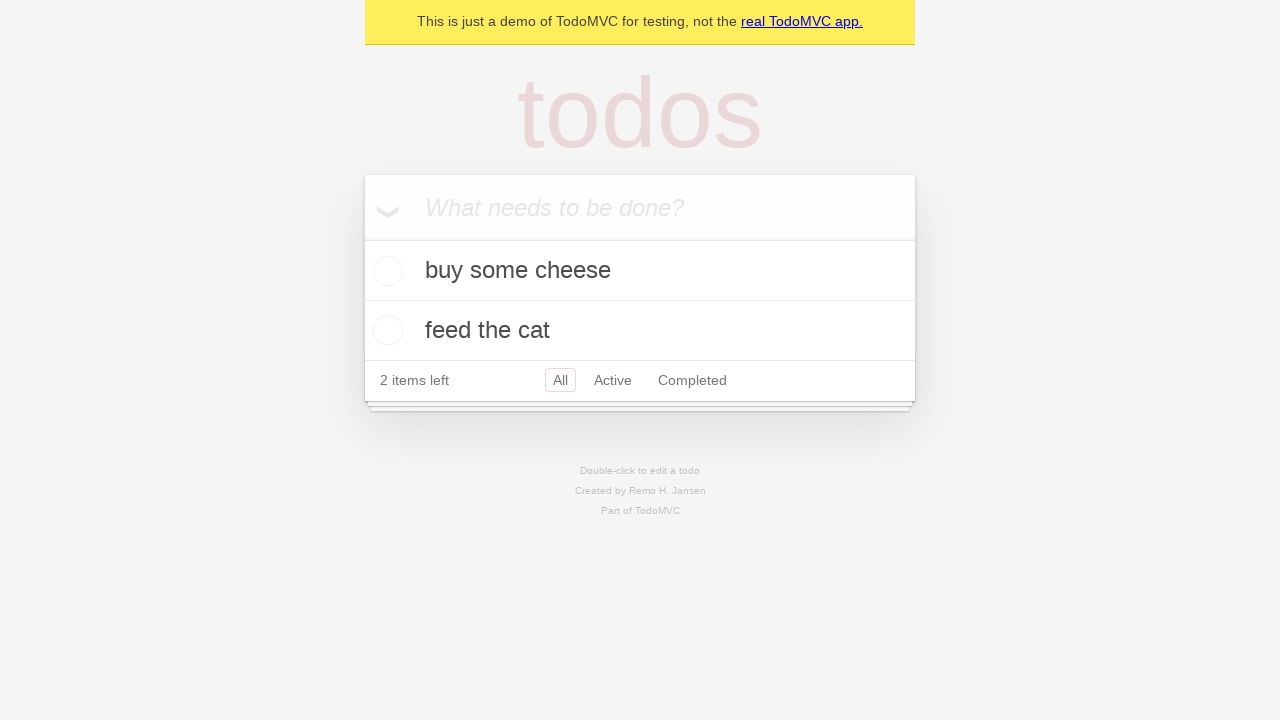

Filled todo input with 'book a doctors appointment' on internal:attr=[placeholder="What needs to be done?"i]
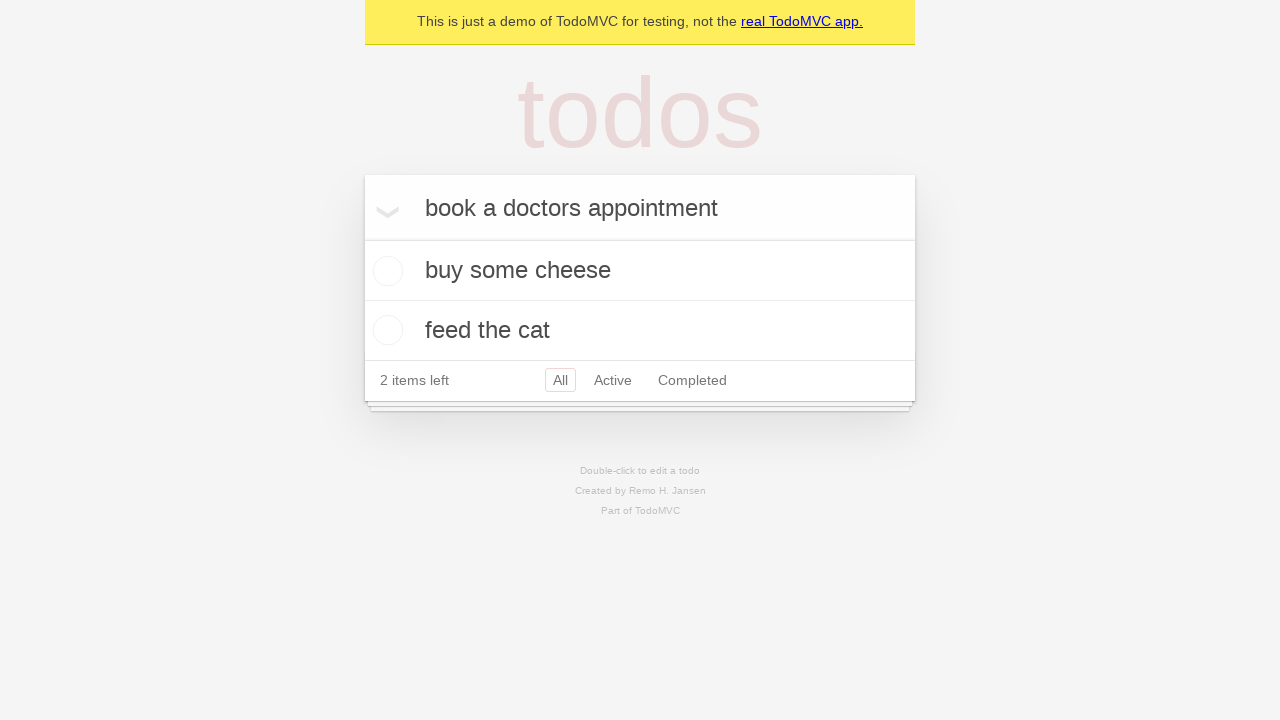

Pressed Enter to create third todo on internal:attr=[placeholder="What needs to be done?"i]
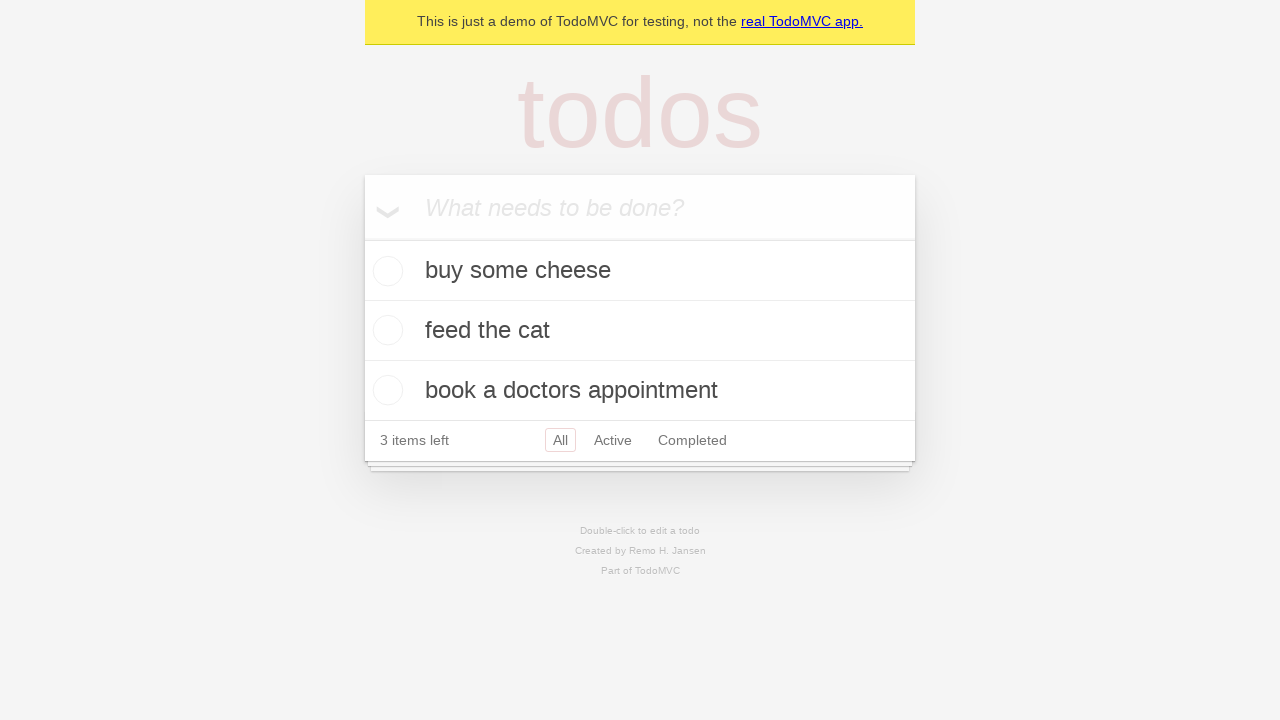

Created locators for Active and Completed filter links
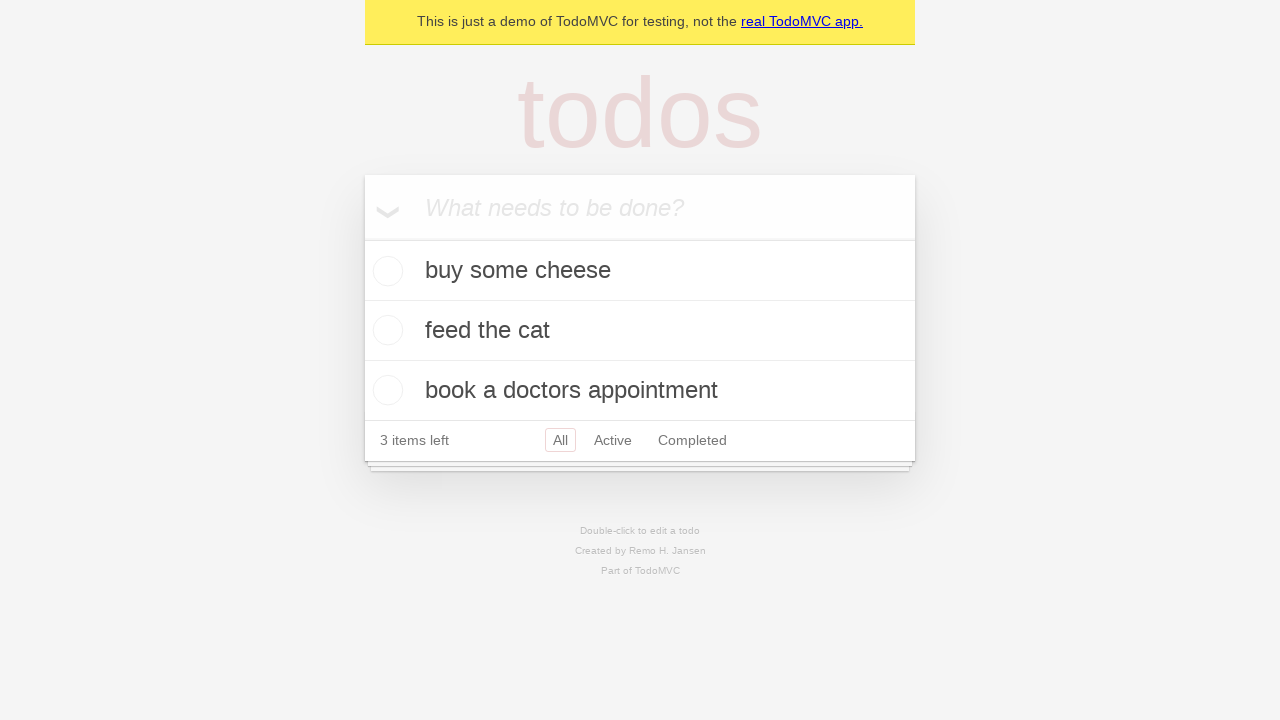

Clicked Active filter link at (613, 440) on internal:role=link[name="Active"i]
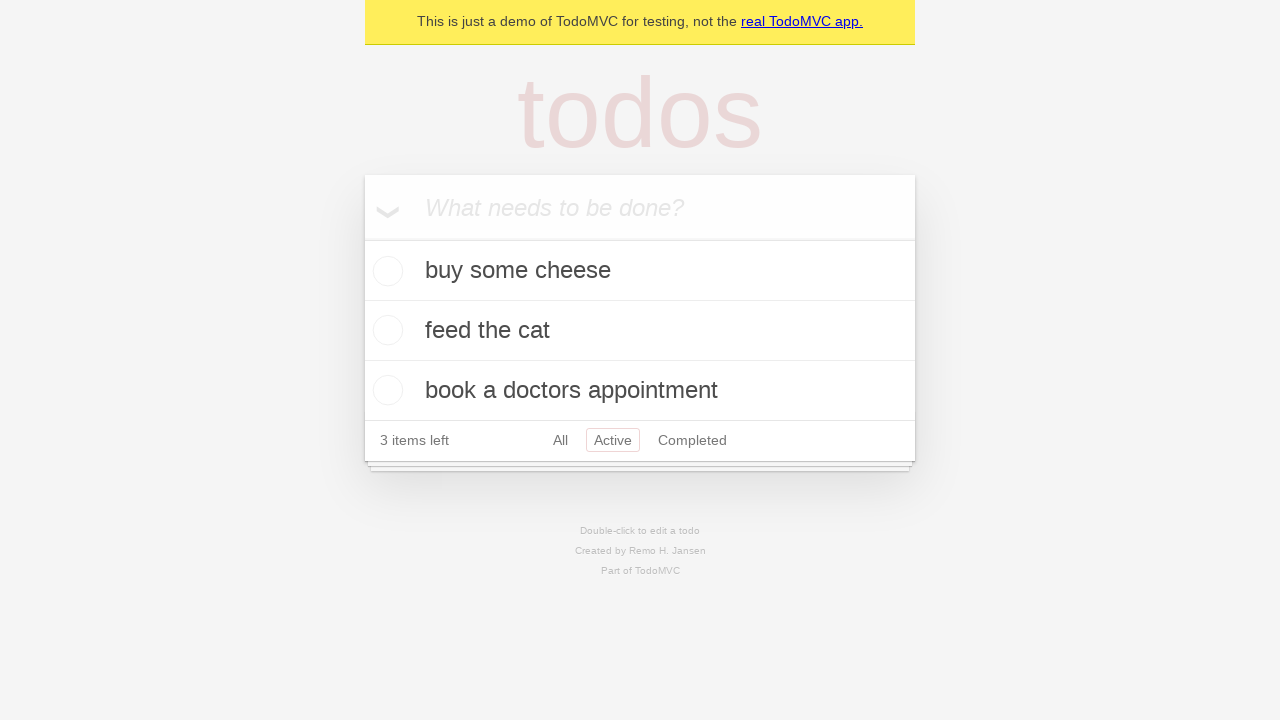

Clicked Completed filter link to verify highlight changes at (692, 440) on internal:role=link[name="Completed"i]
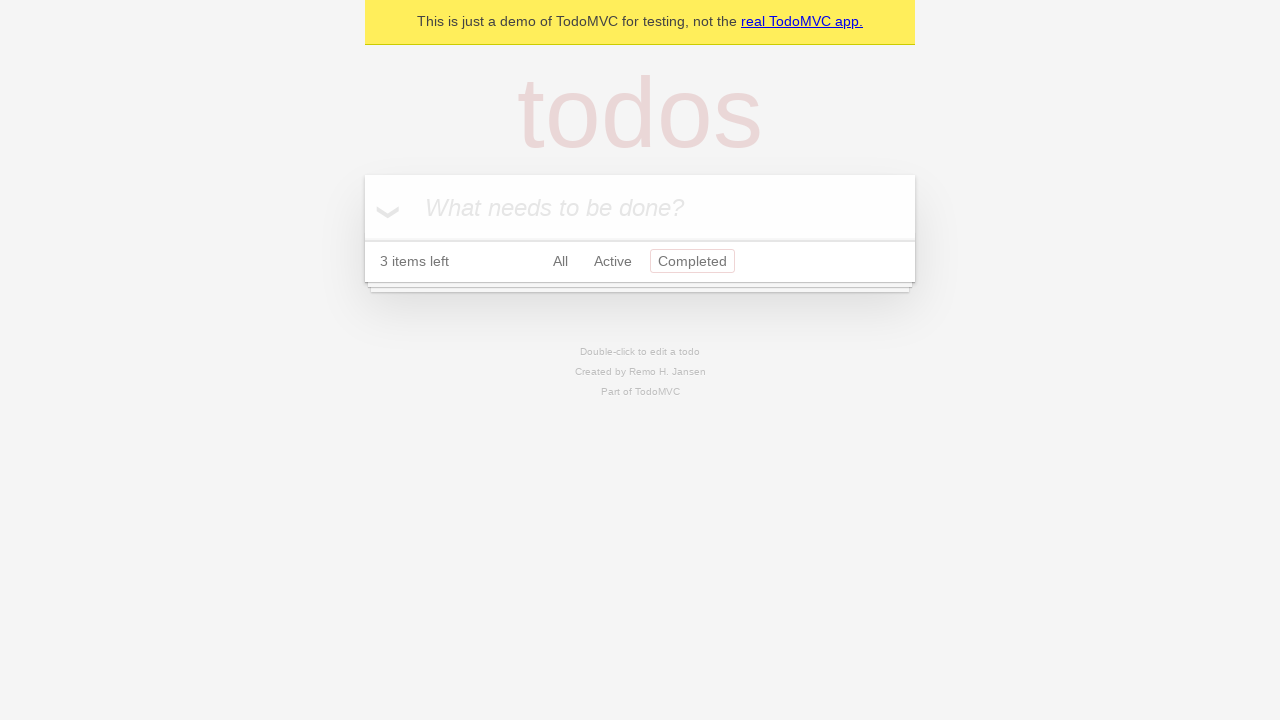

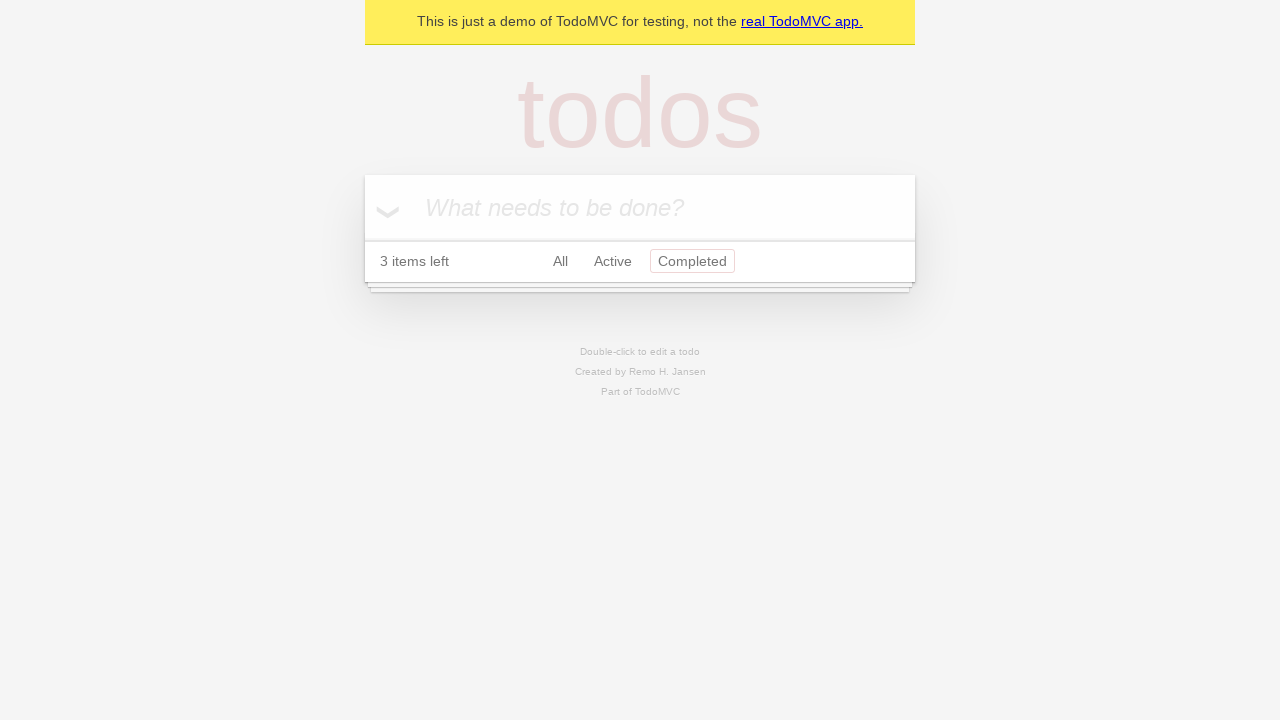